Tests A/B test opt-out by first navigating to the homepage, adding an opt-out cookie, then navigating to the A/B test page and verifying the opt-out is active.

Starting URL: http://the-internet.herokuapp.com

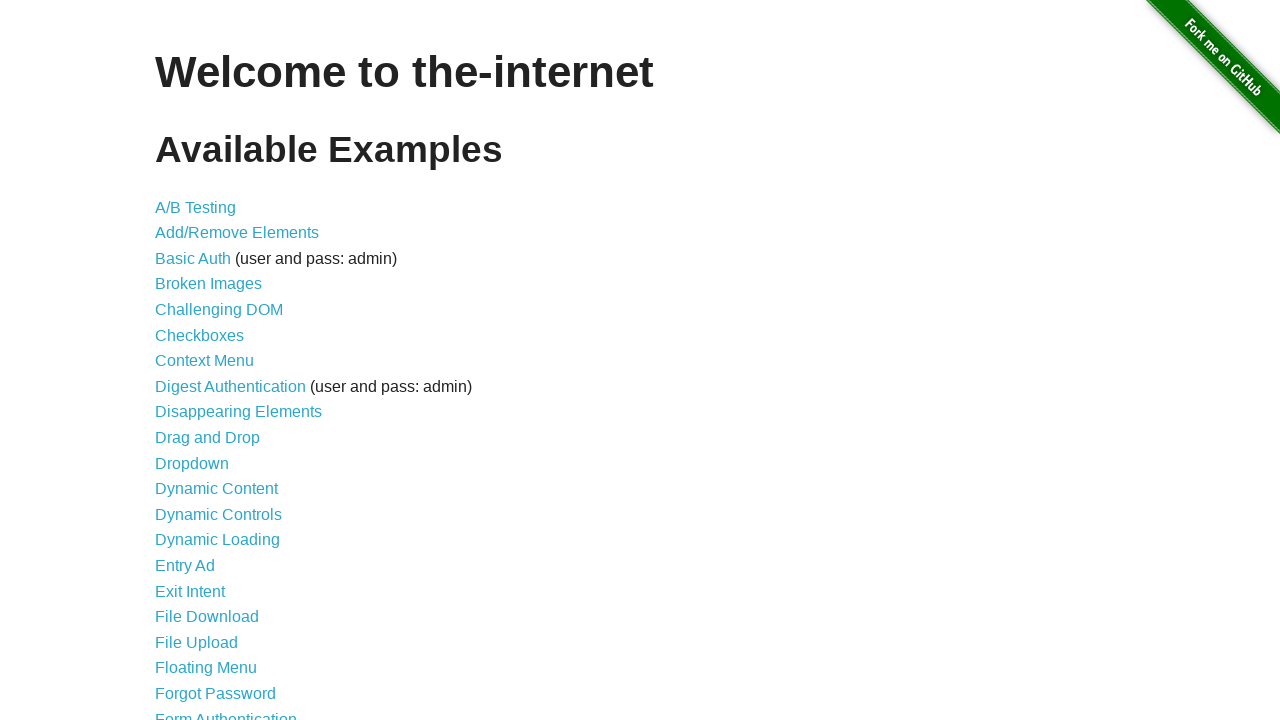

Added optimizelyOptOut cookie with value 'true' to opt out of A/B test
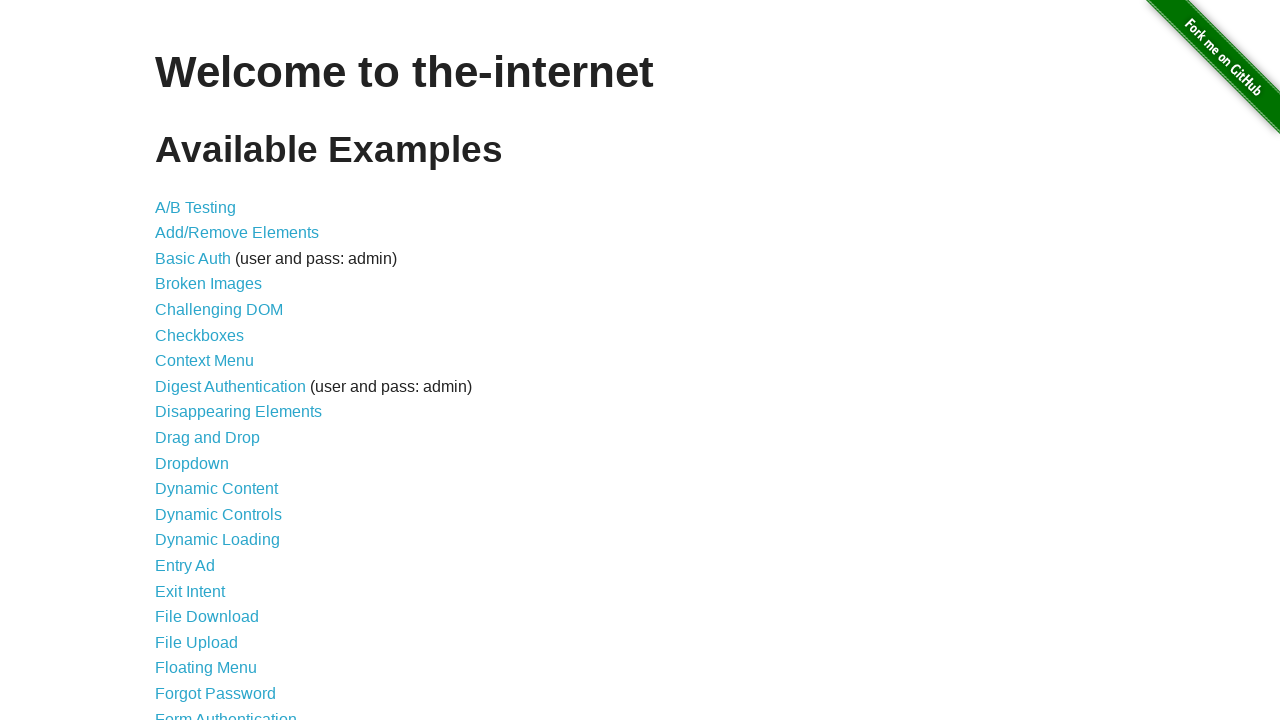

Navigated to A/B test page at http://the-internet.herokuapp.com/abtest
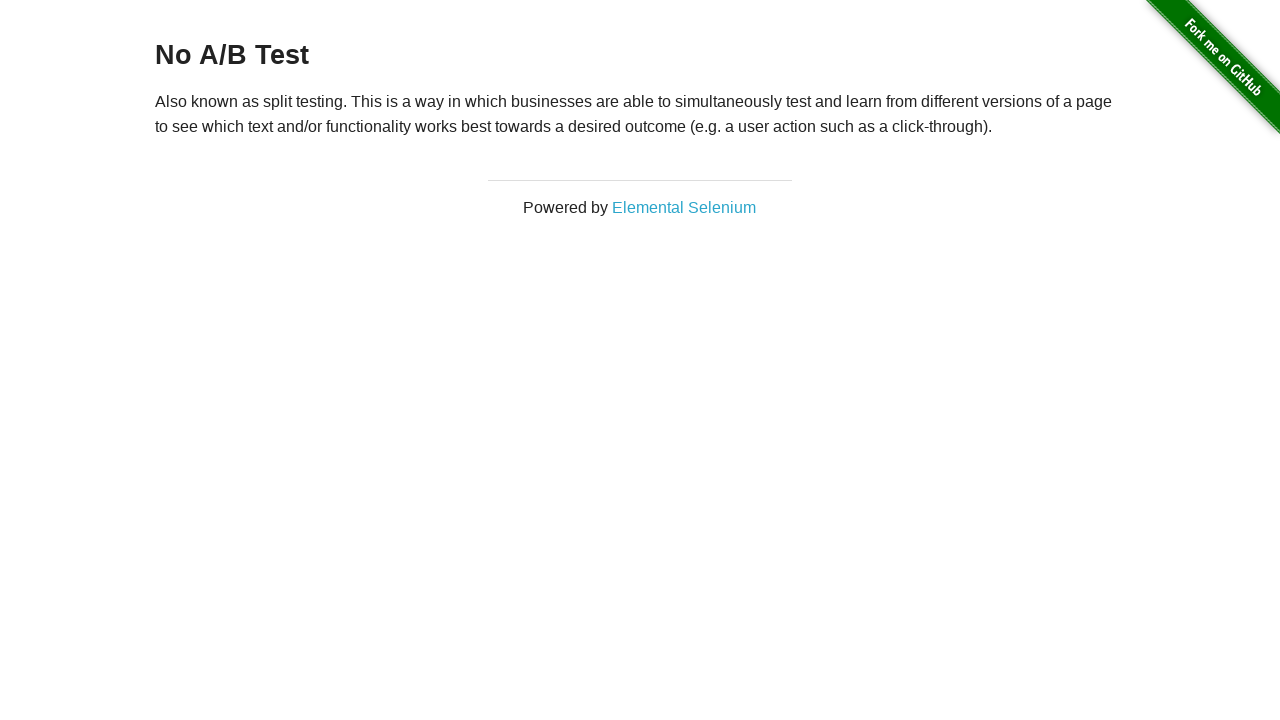

Retrieved heading text: 'No A/B Test'
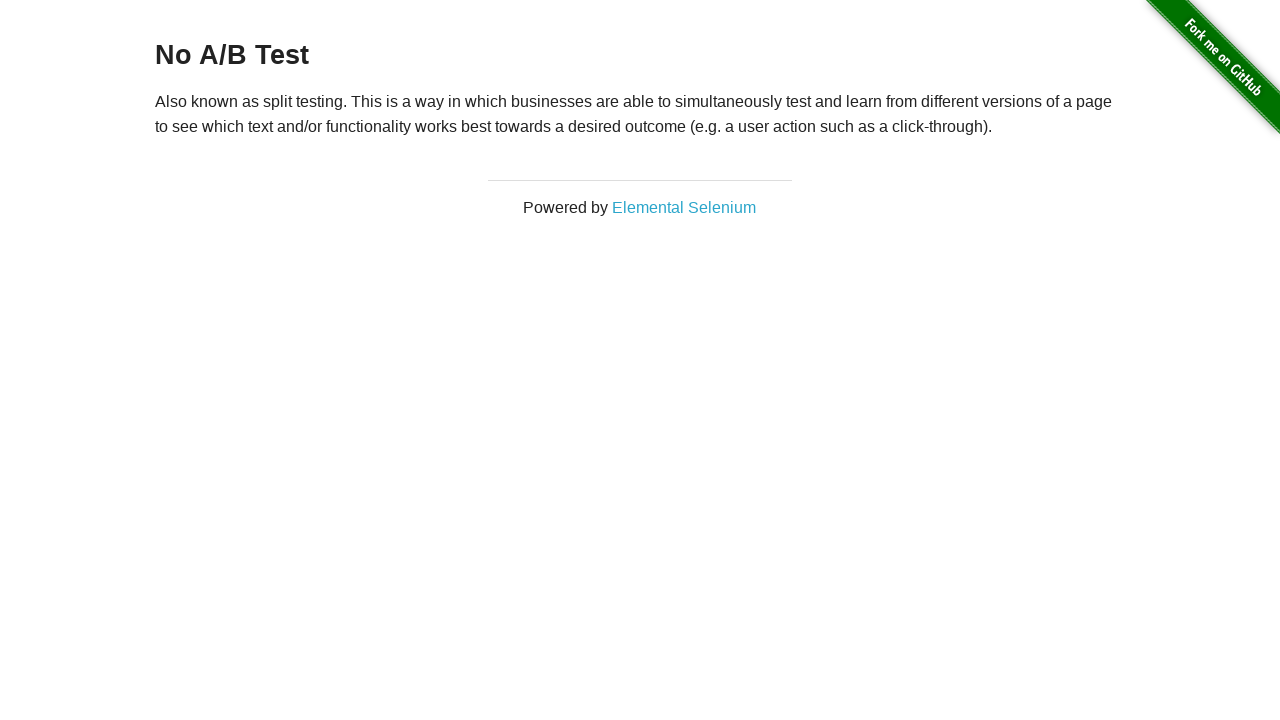

Verified that heading displays 'No A/B Test', confirming opt-out cookie is active
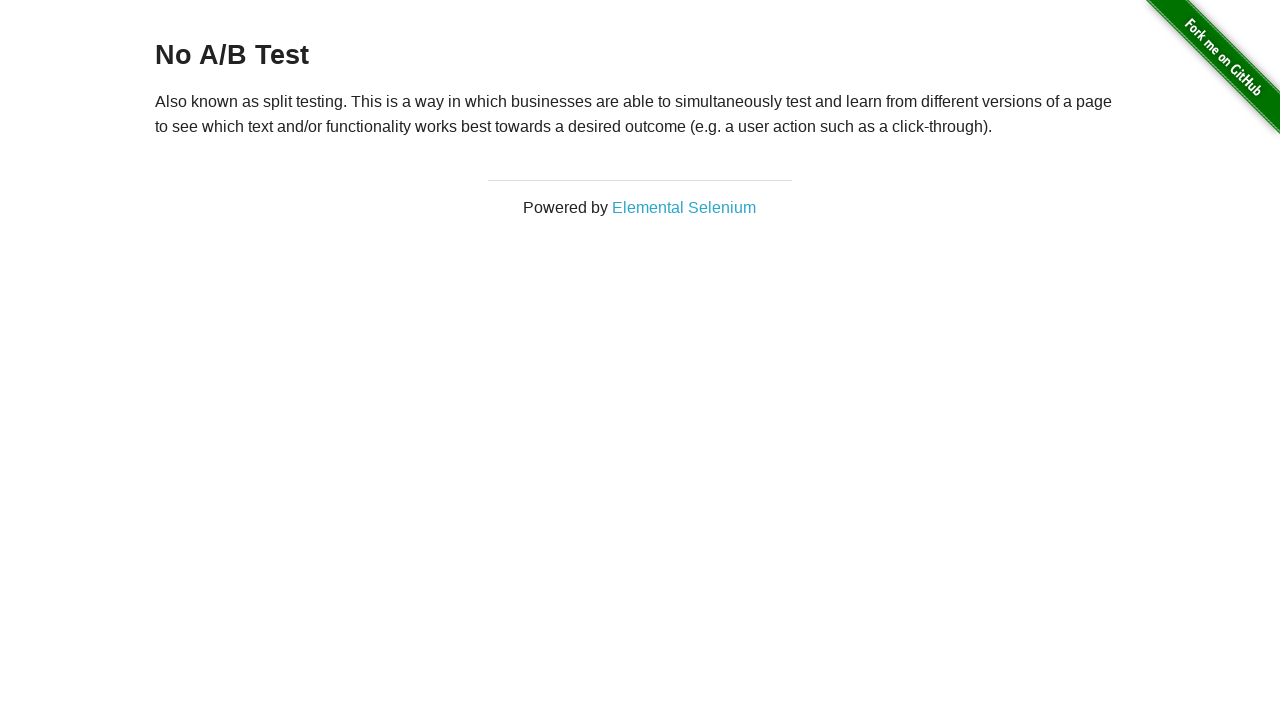

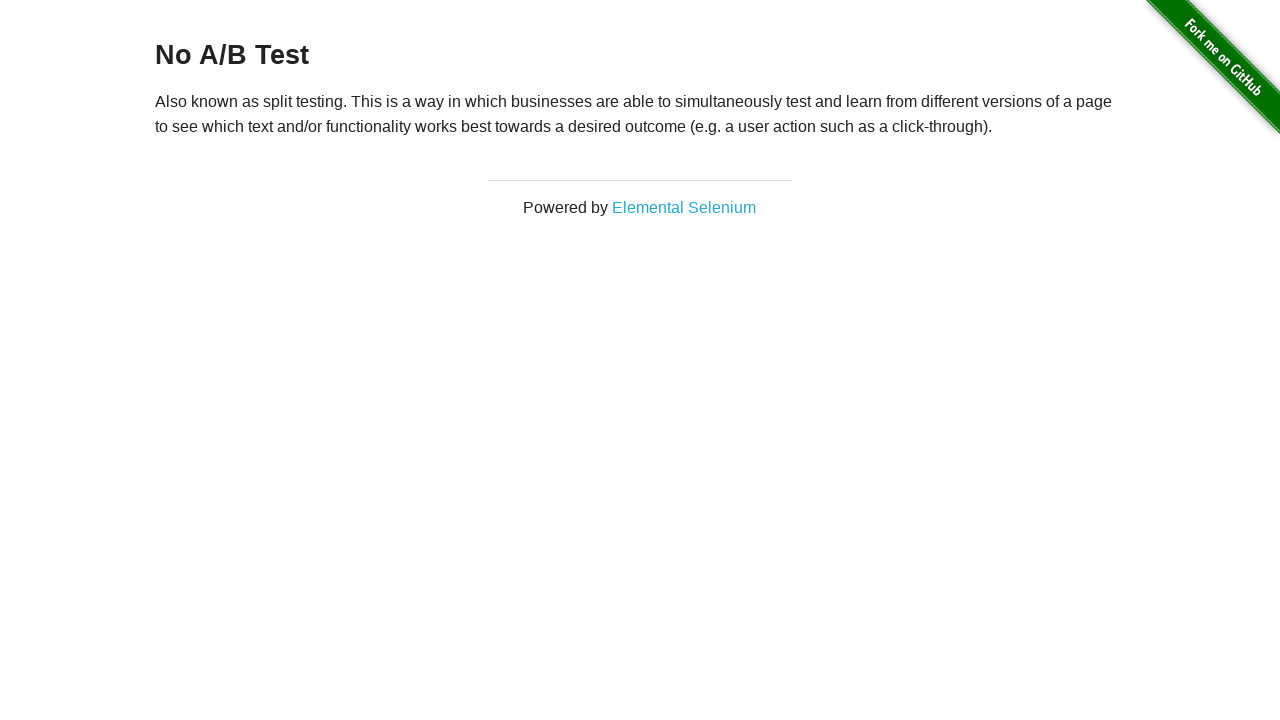